Navigates to the girls' section and verifies the page title

Starting URL: https://fashiondays.ro

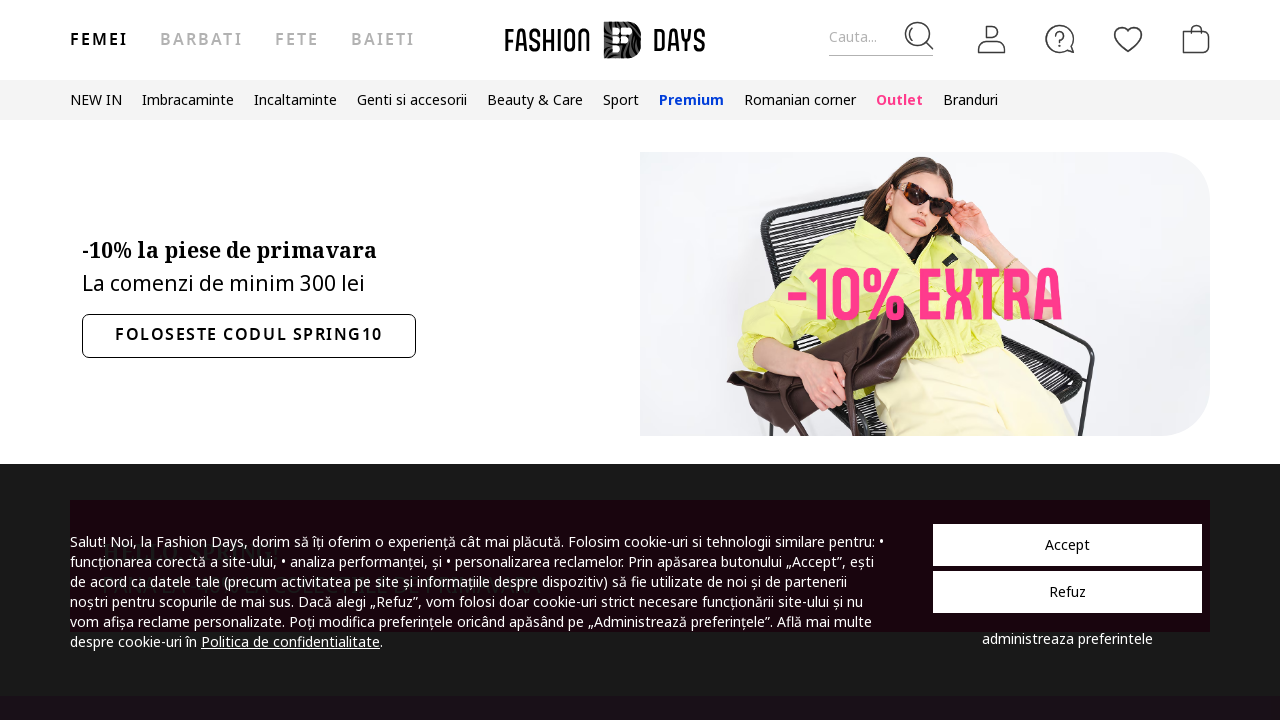

Clicked on girls' section link at (297, 40) on a[href="/t/fete/"]
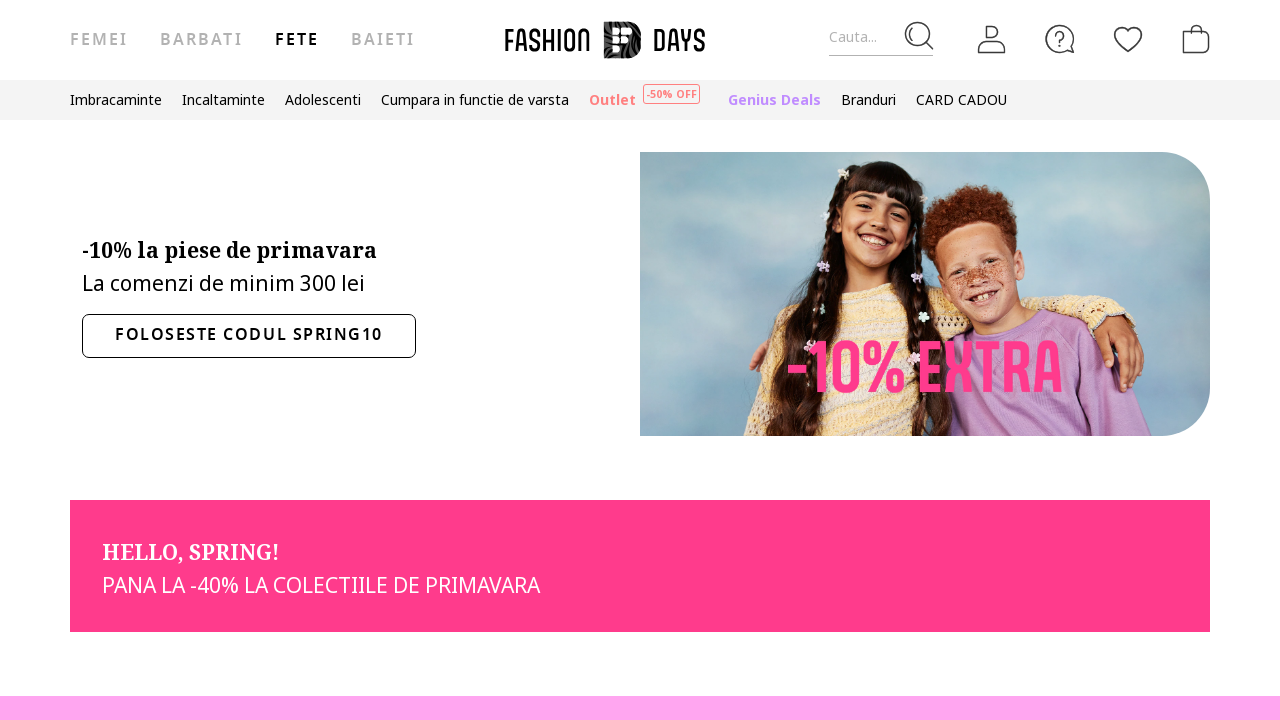

Waited 3 seconds for page to load
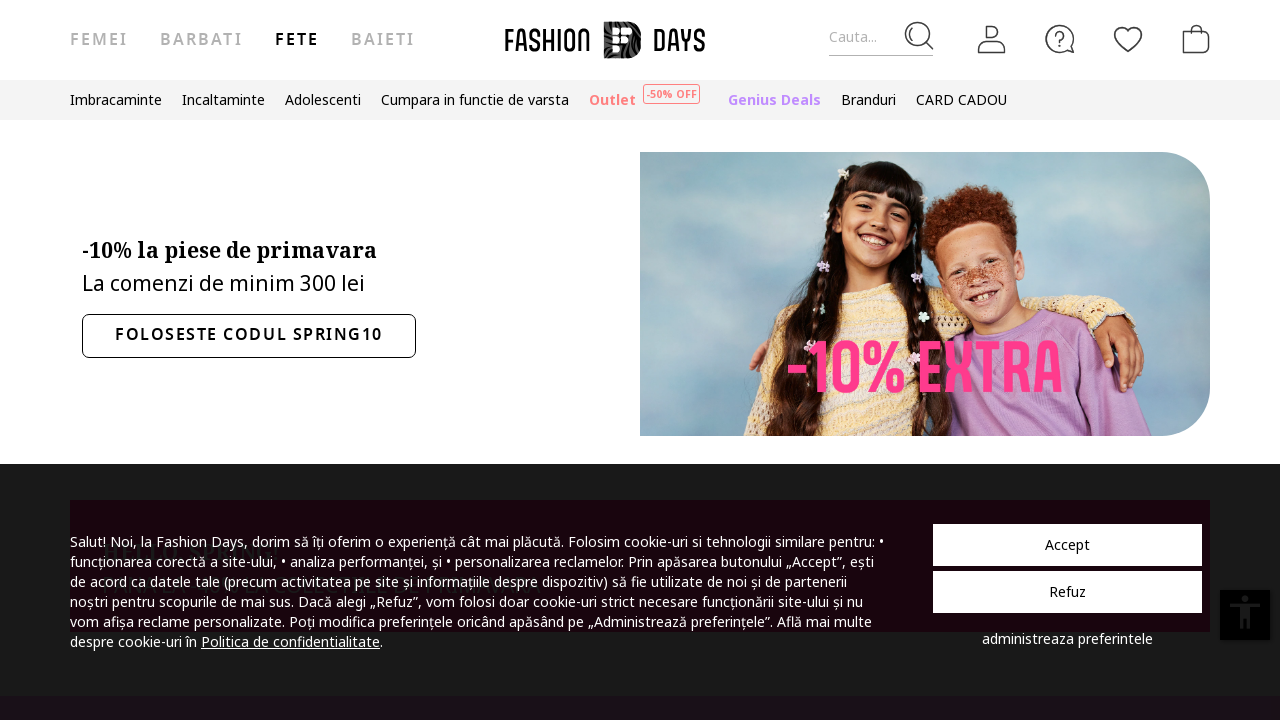

Retrieved page title
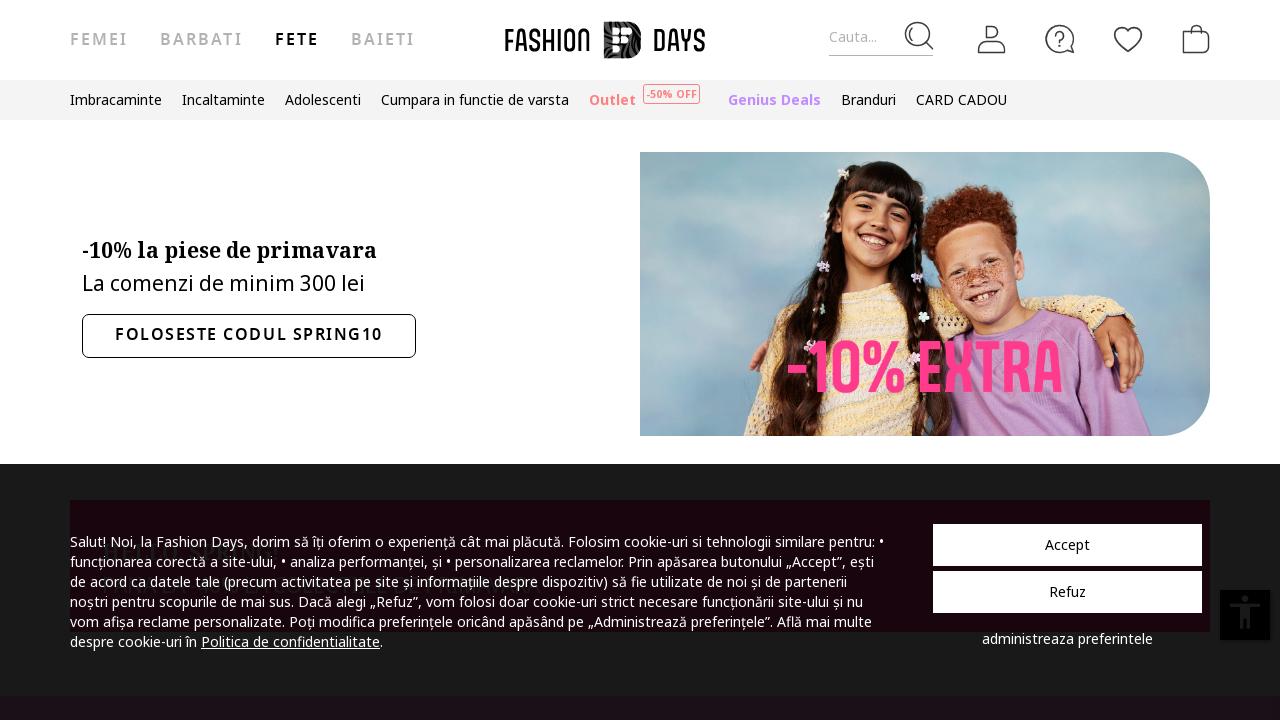

Verified page title matches expected value
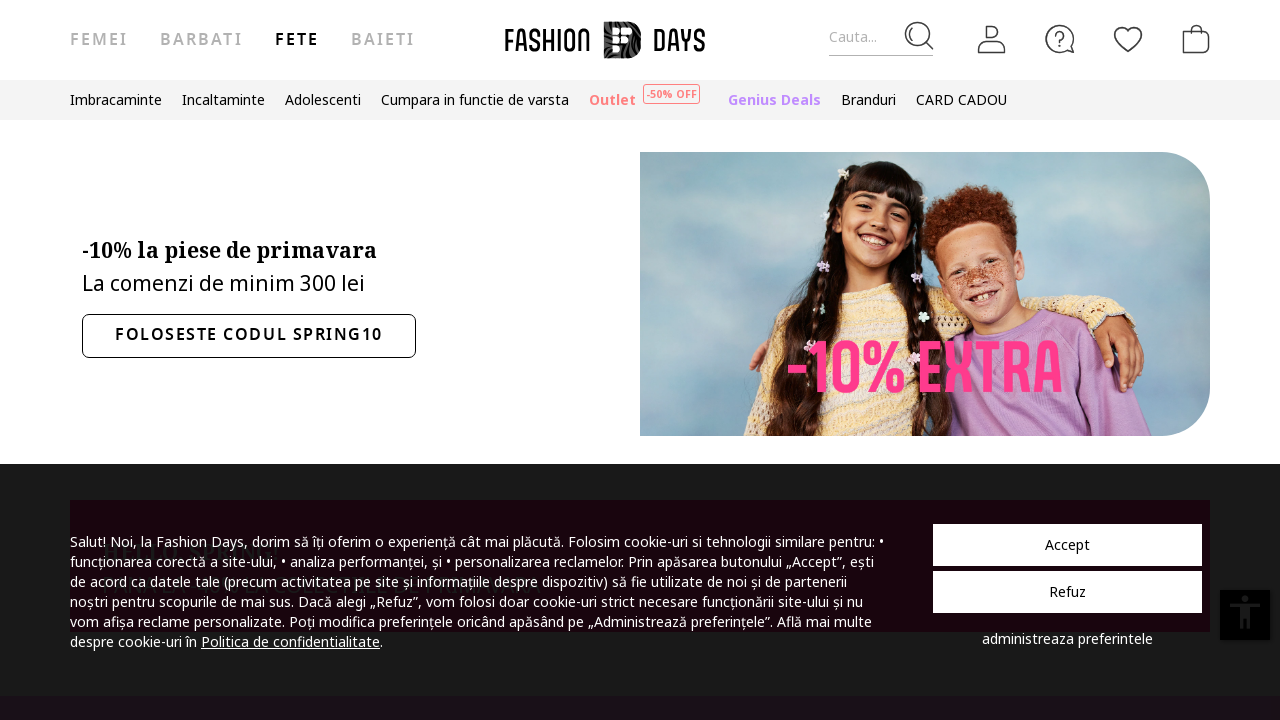

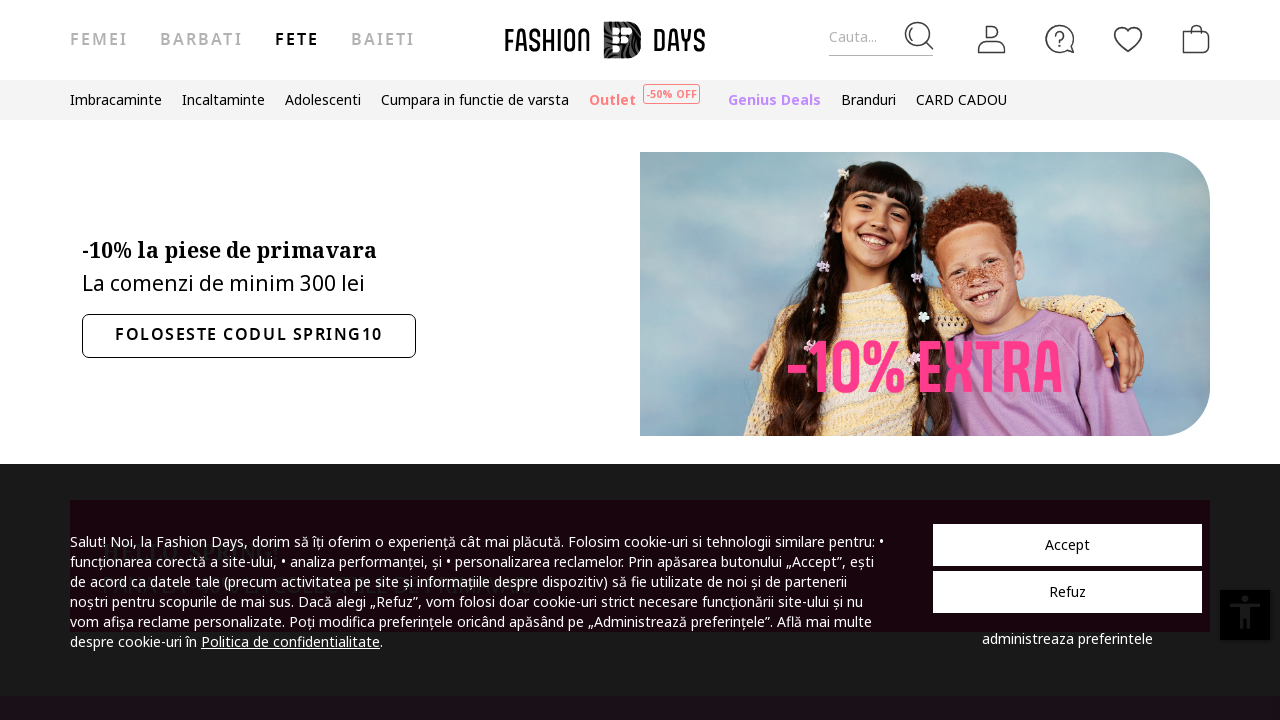